Tests iframe functionality by switching into an iframe, verifying the default text content inside it, then switching back to the parent frame and verifying the editor container is visible.

Starting URL: http://the-internet.herokuapp.com/iframe

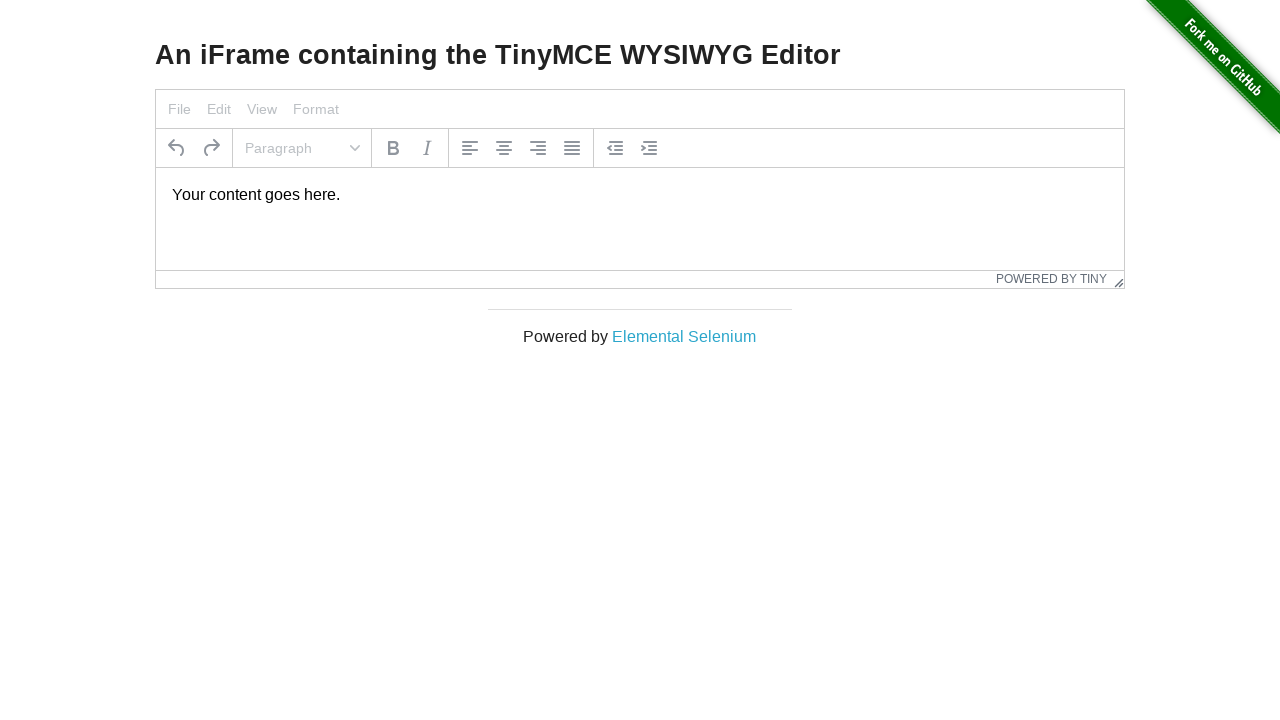

Navigated to iframe test page
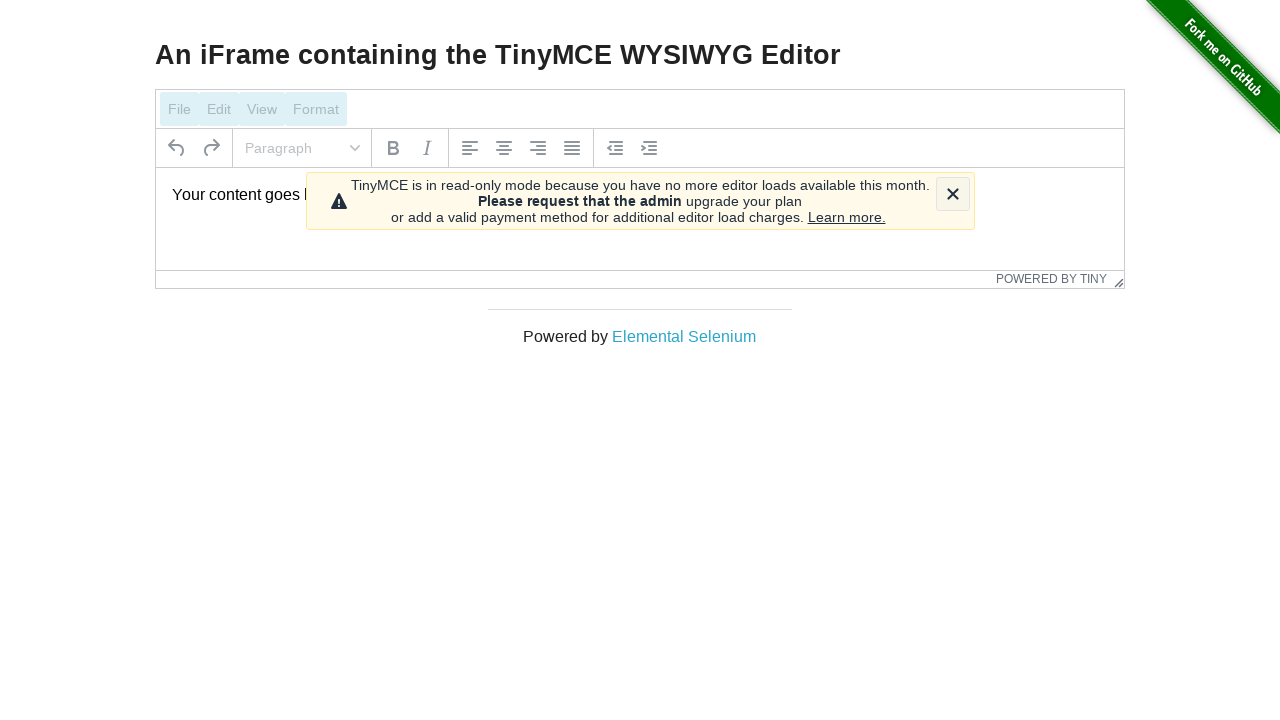

Located iframe with selector #mce_0_ifr
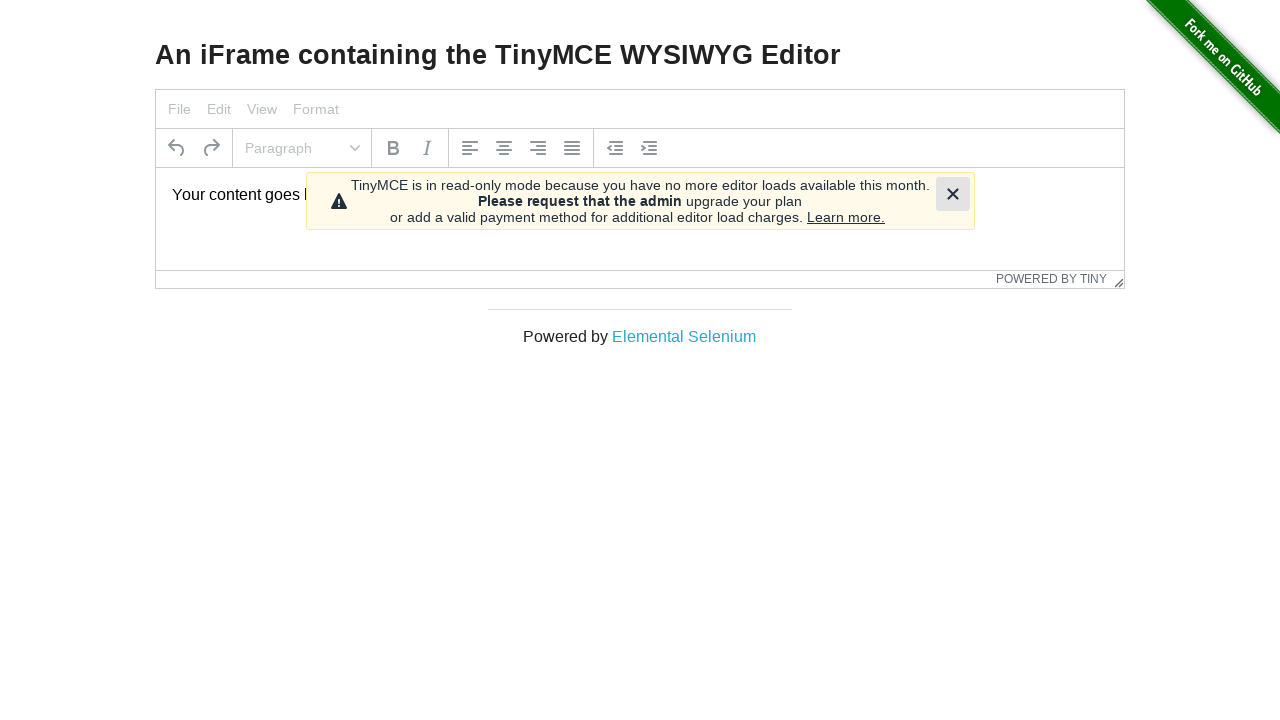

Located body element inside iframe
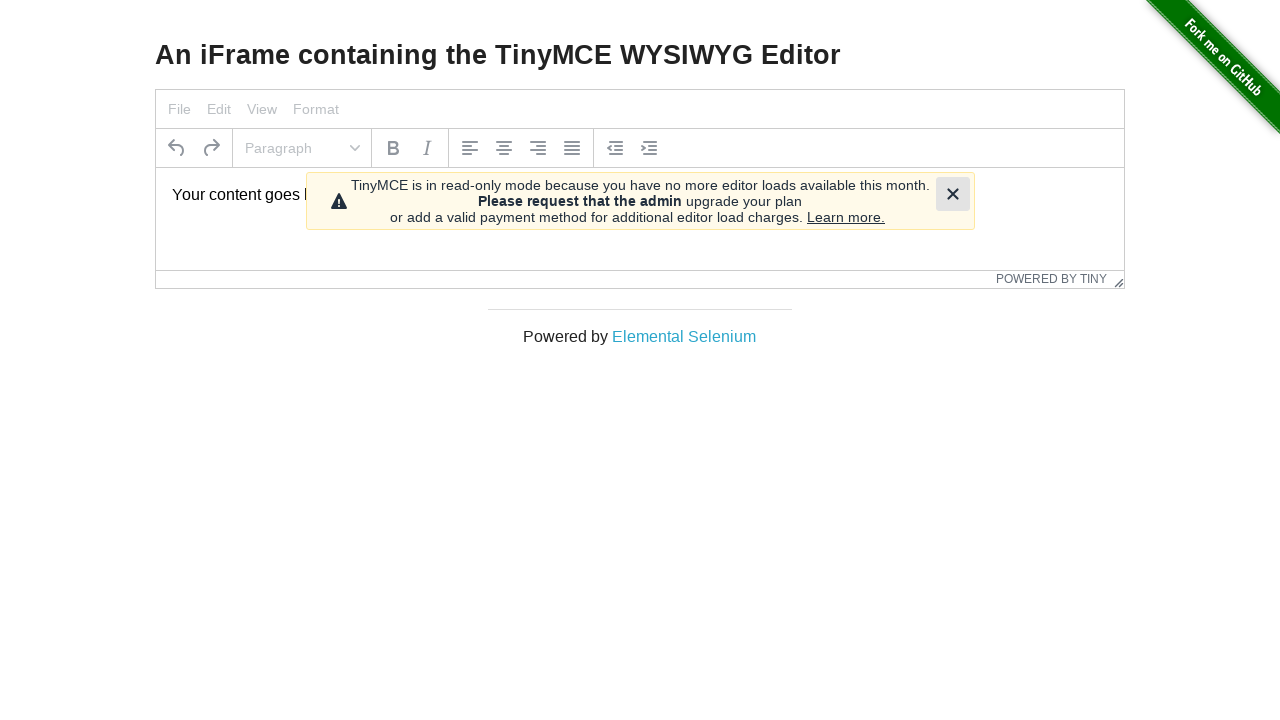

Waited for body element to become visible inside iframe
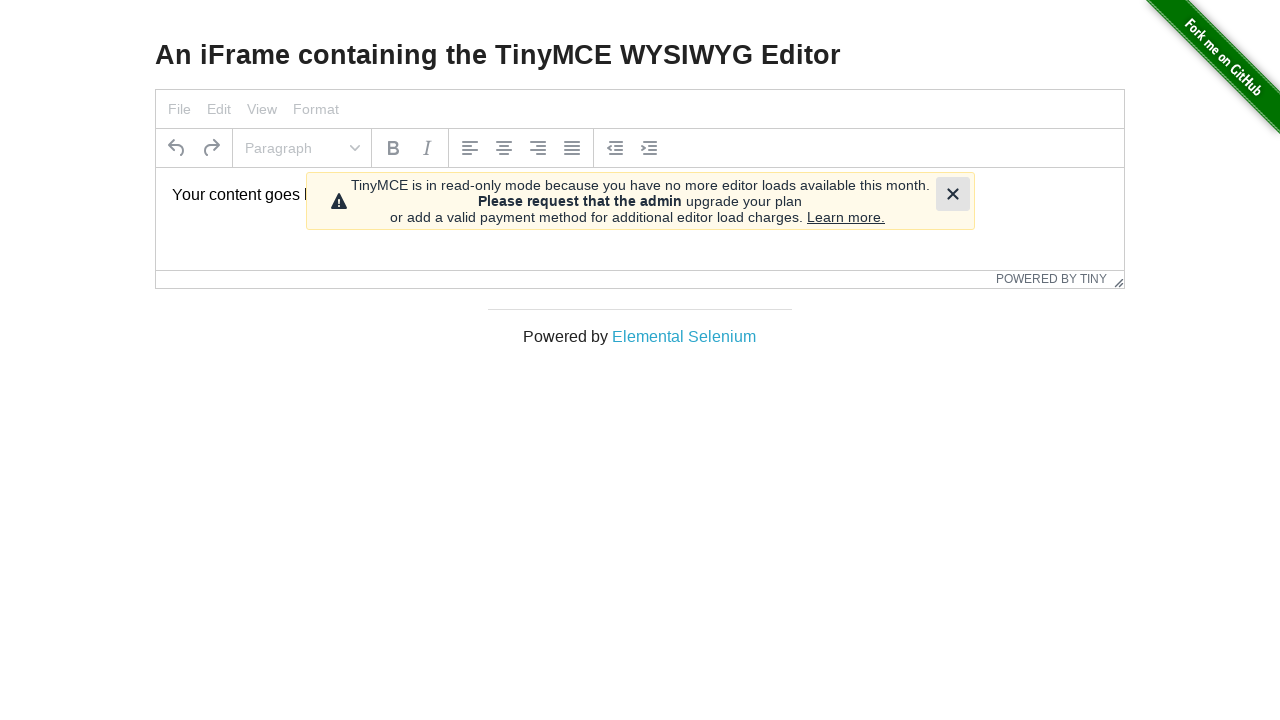

Verified default text content inside iframe is 'Your content goes here.'
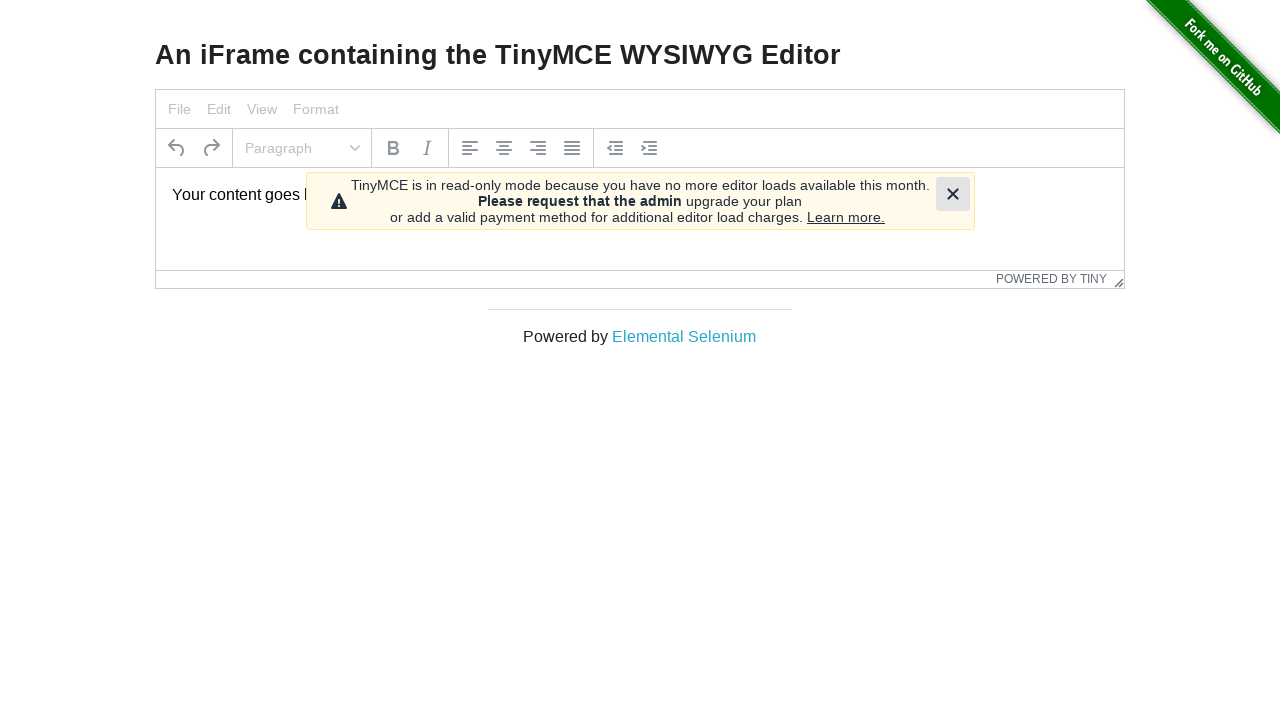

Located editor container in parent frame
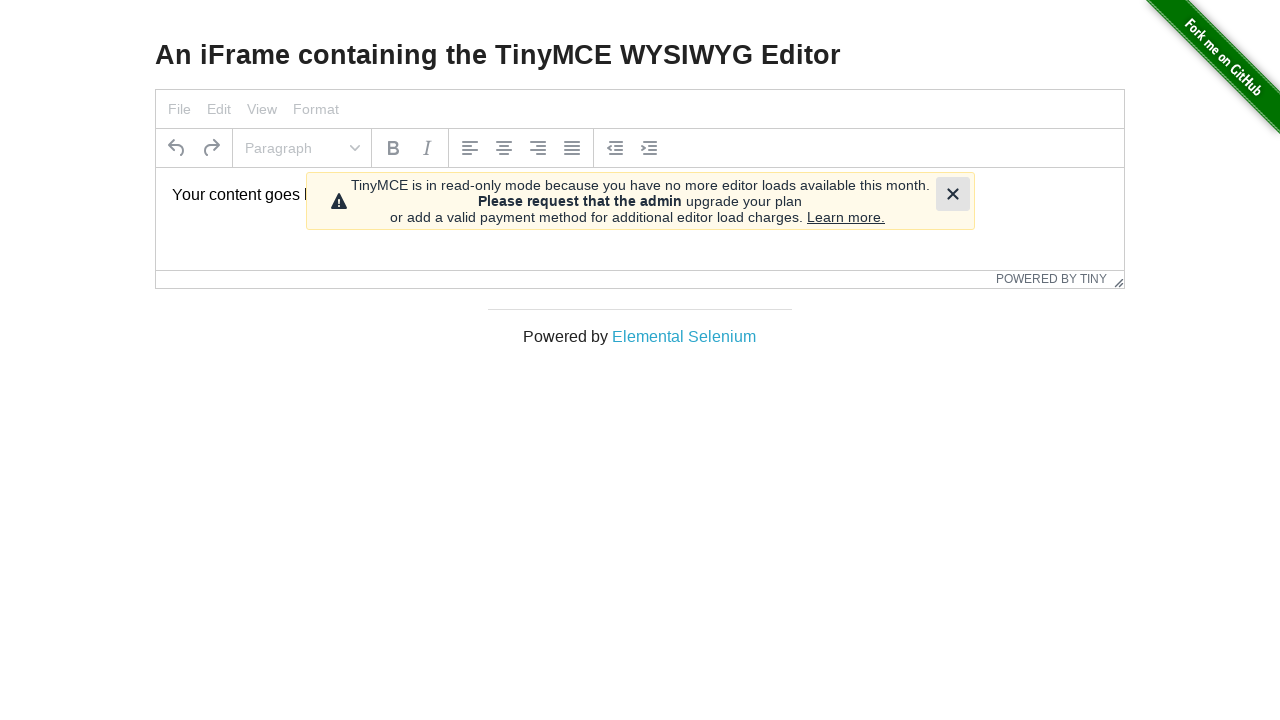

Verified editor container is visible in parent frame
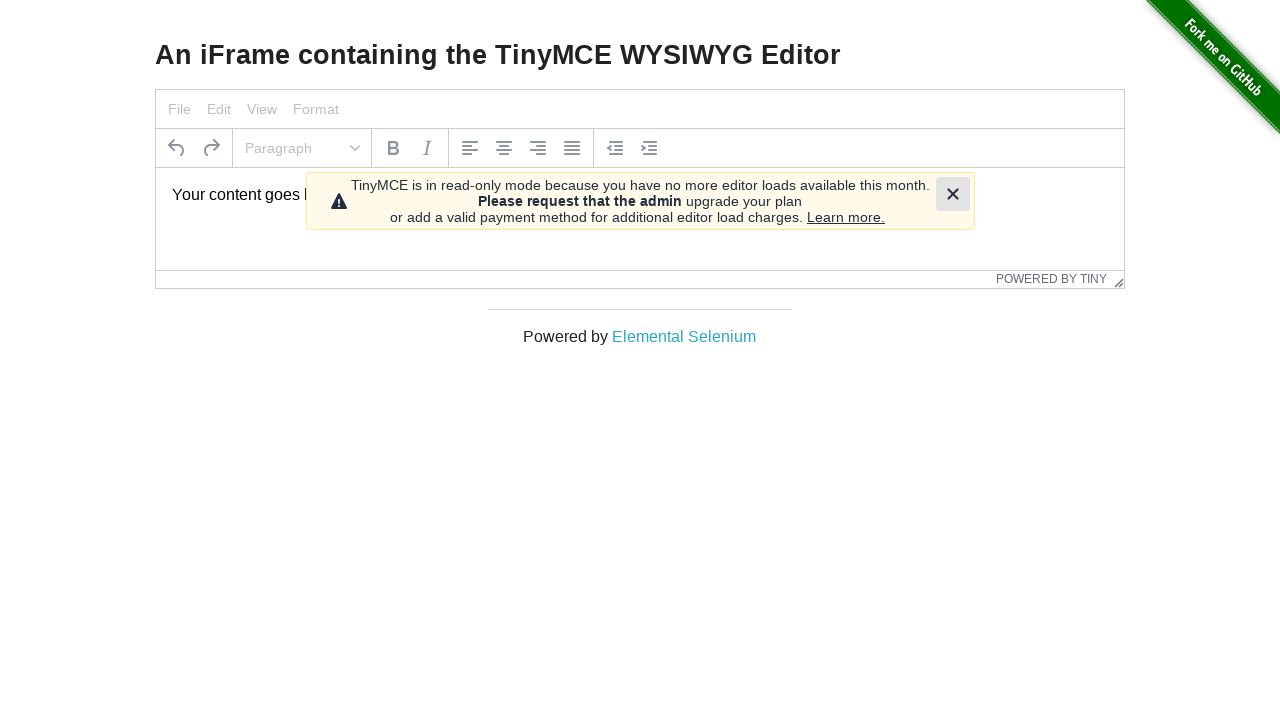

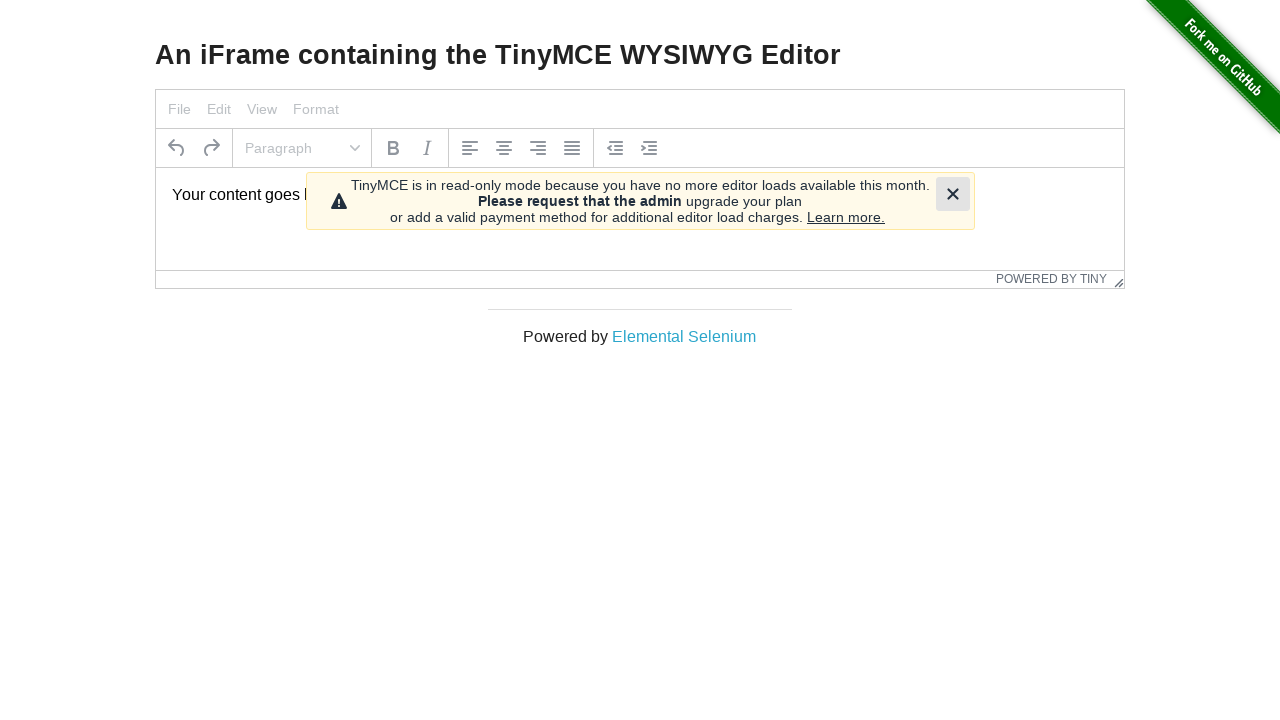